Tests the train search form on erail.in by entering source station (MAS - Chennai), destination station (NMKL - Namakkal), and clicking the date selection checkbox.

Starting URL: https://erail.in/

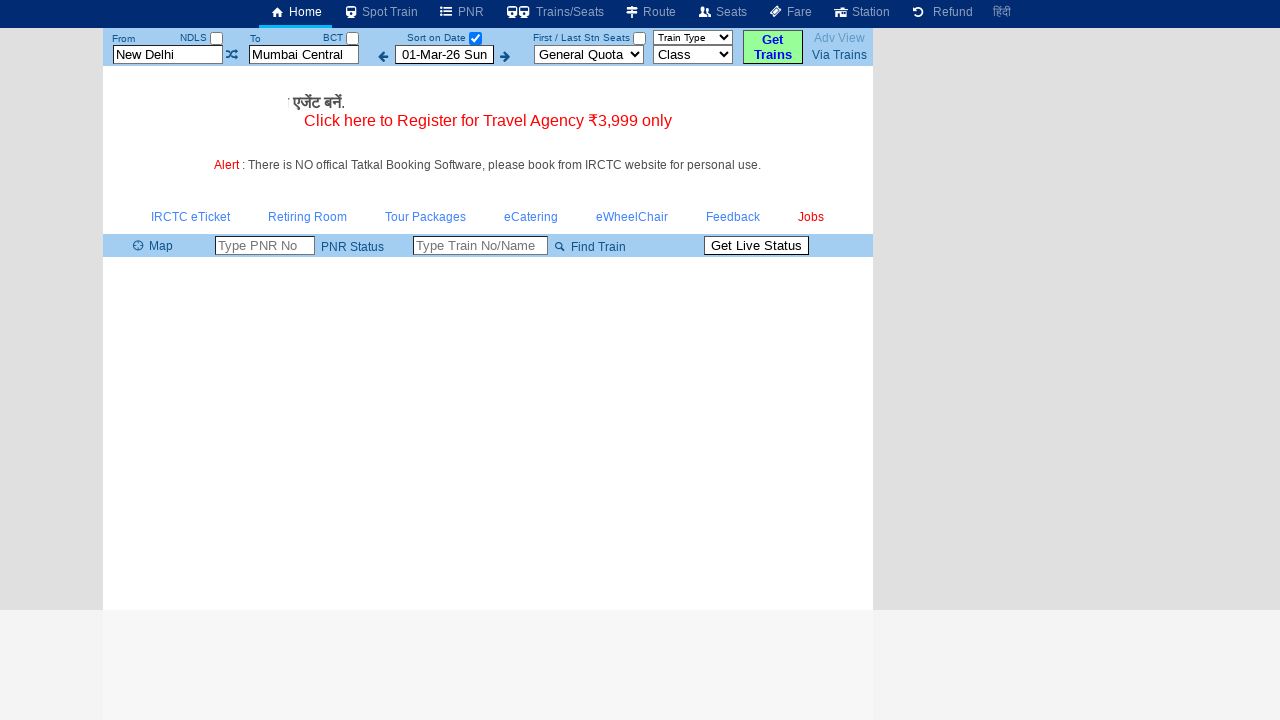

Cleared source station field on xpath=//input[@id='txtStationFrom']
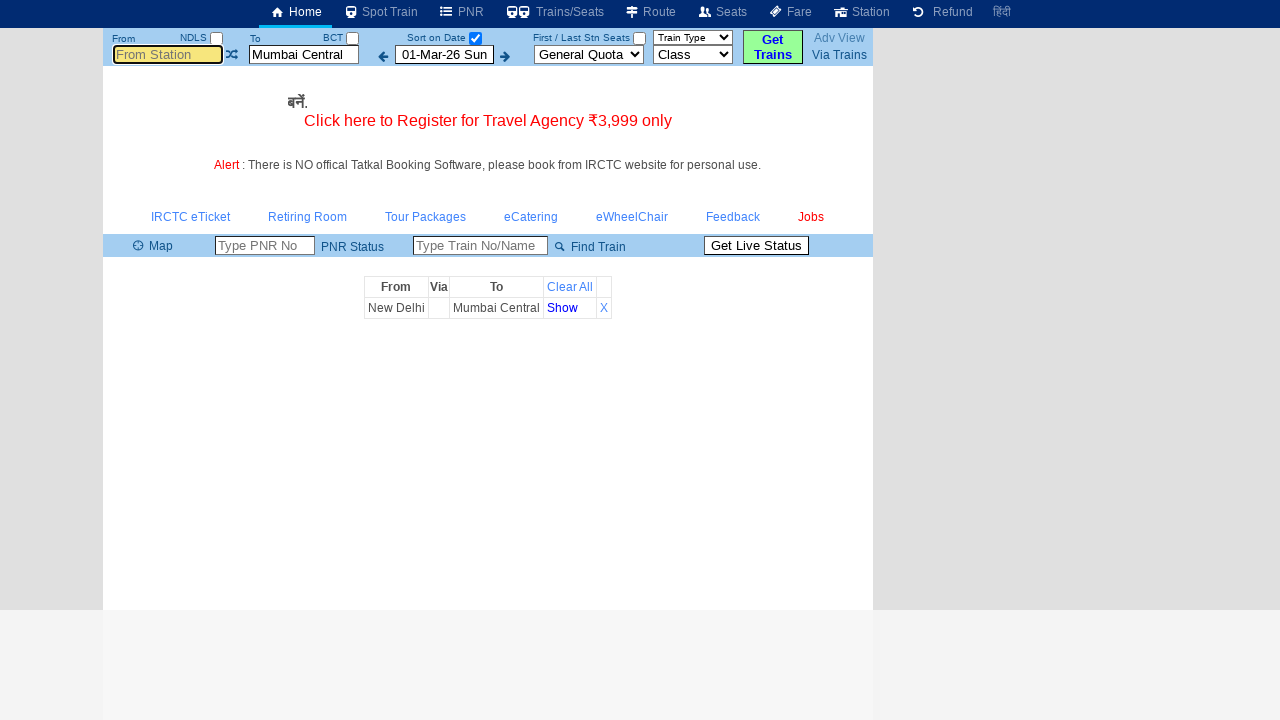

Filled source station field with 'MAS' (Chennai) on #txtStationFrom
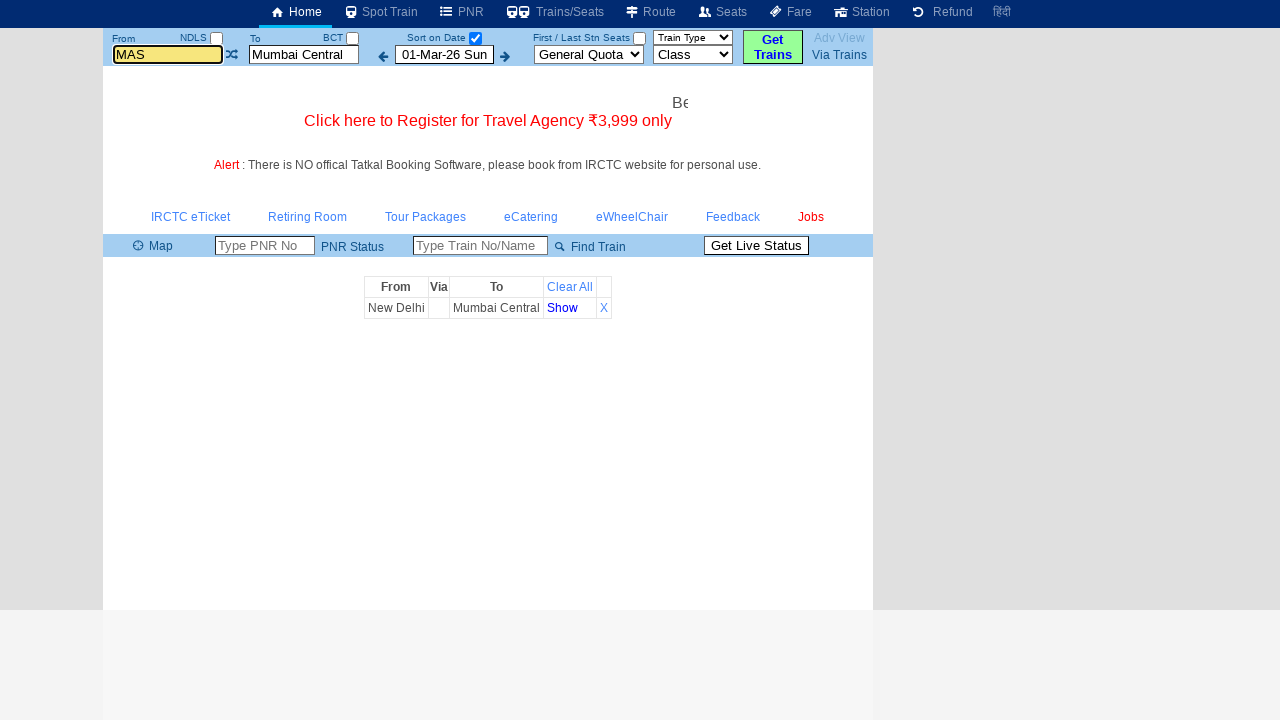

Pressed Tab key to move to next field
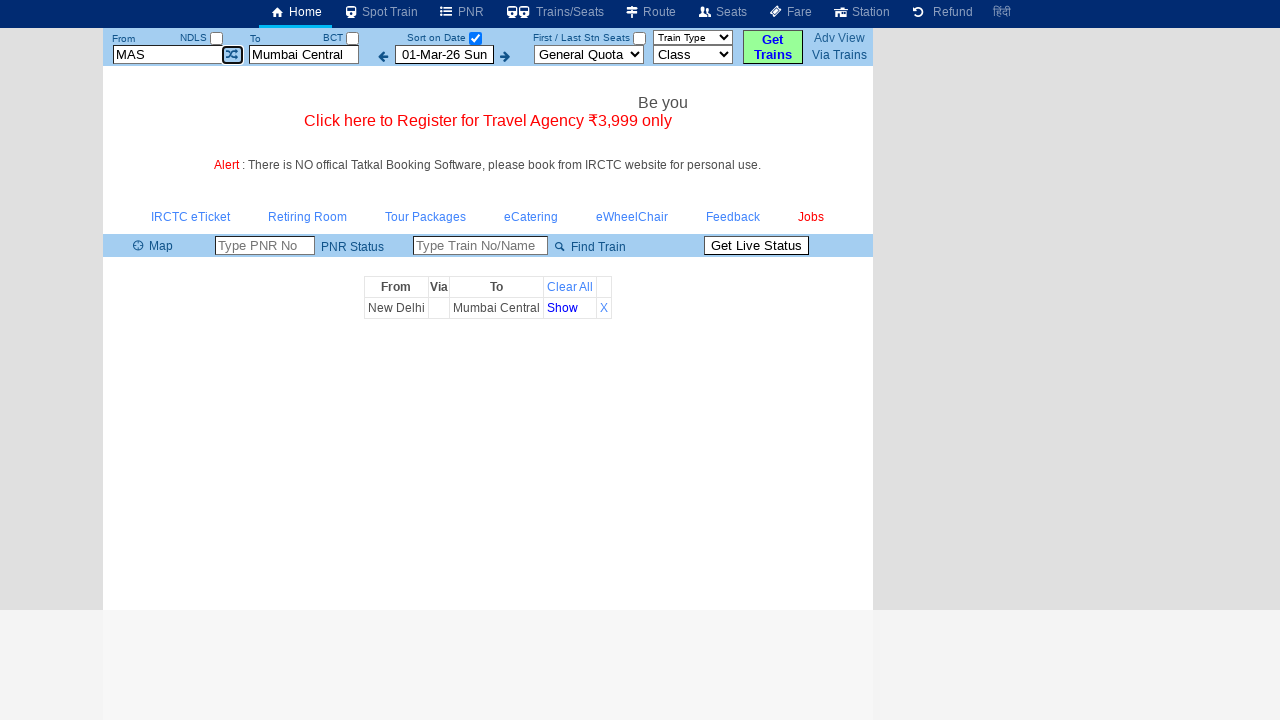

Cleared destination station field on #txtStationTo
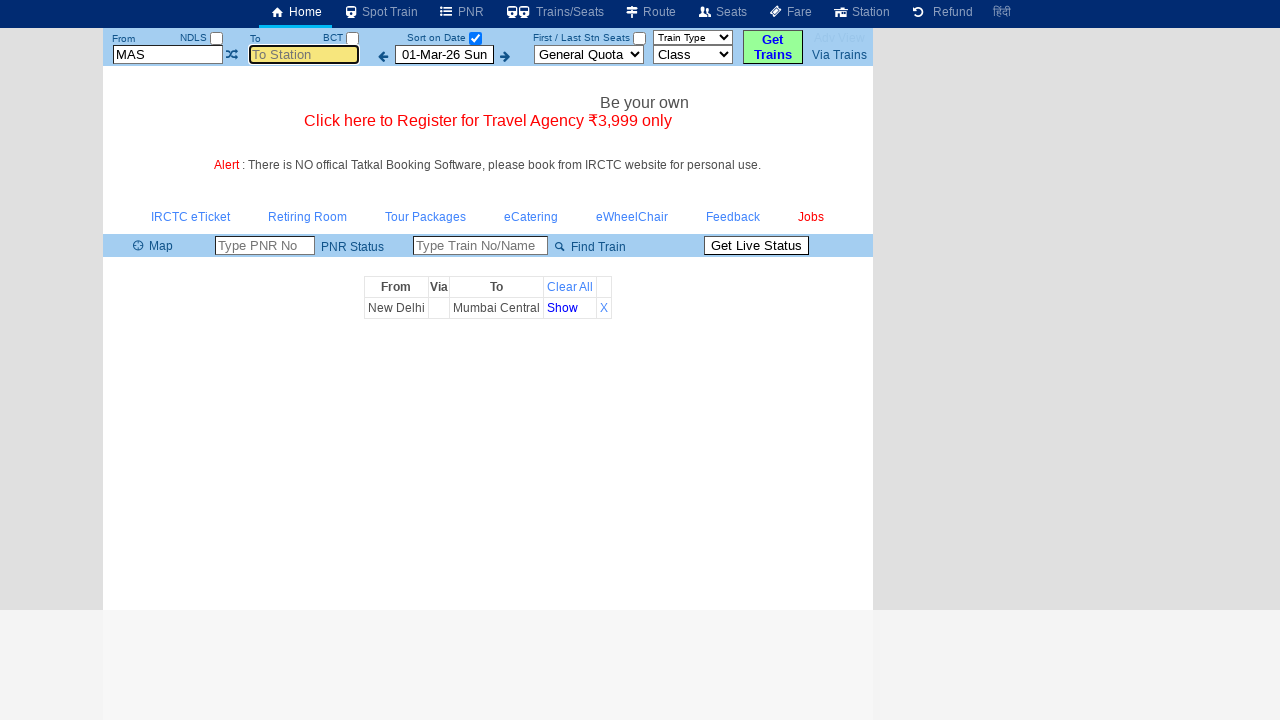

Filled destination station field with 'NMKL' (Namakkal) on #txtStationTo
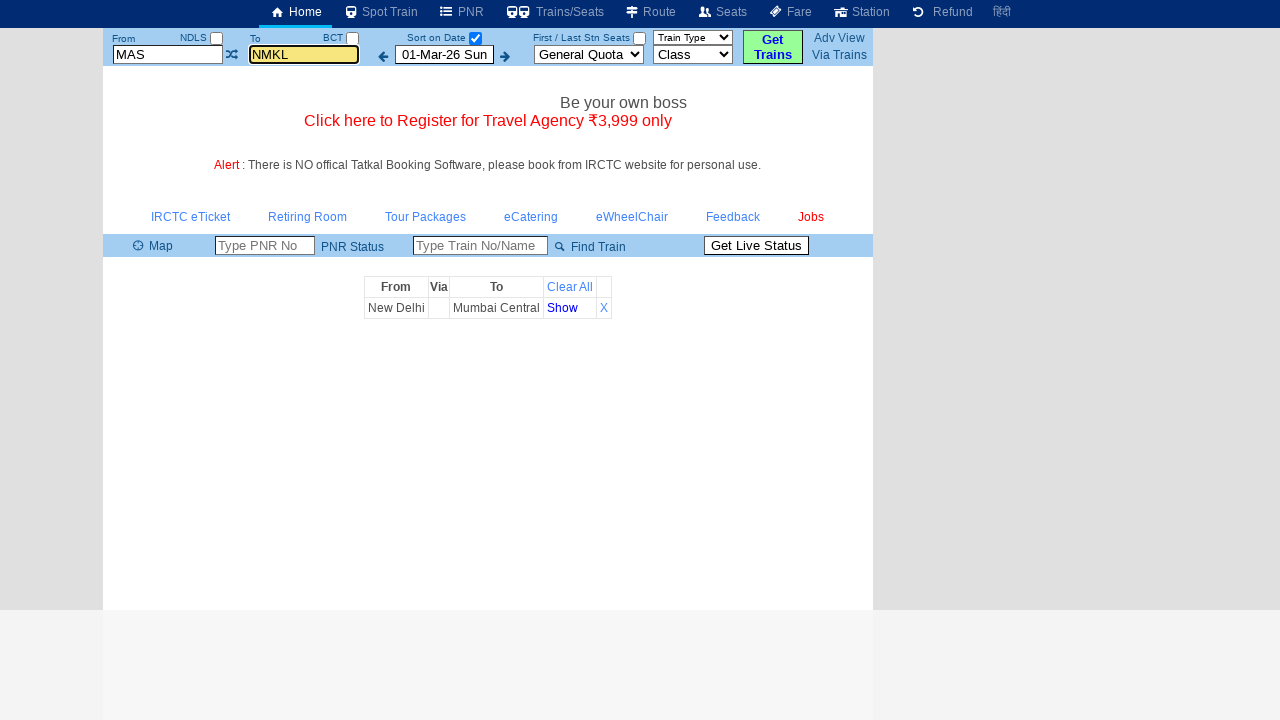

Pressed Tab key to move to next field
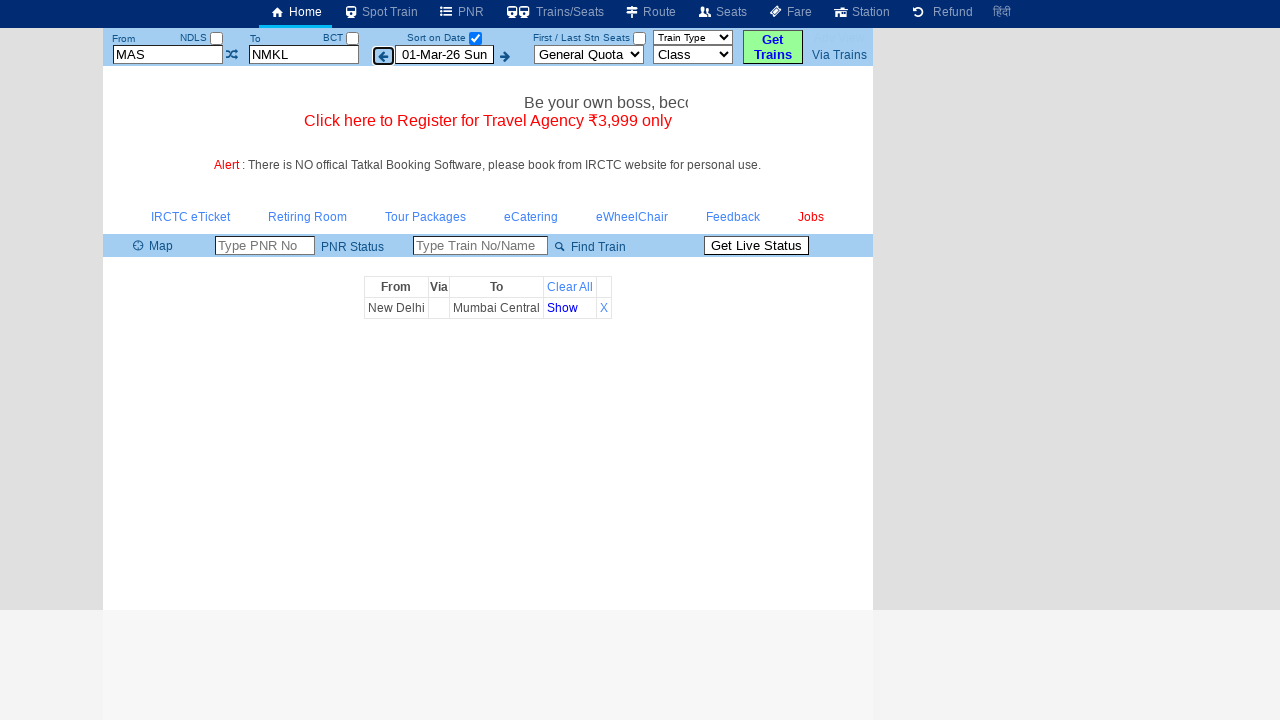

Clicked date selection checkbox at (475, 38) on #chkSelectDateOnly
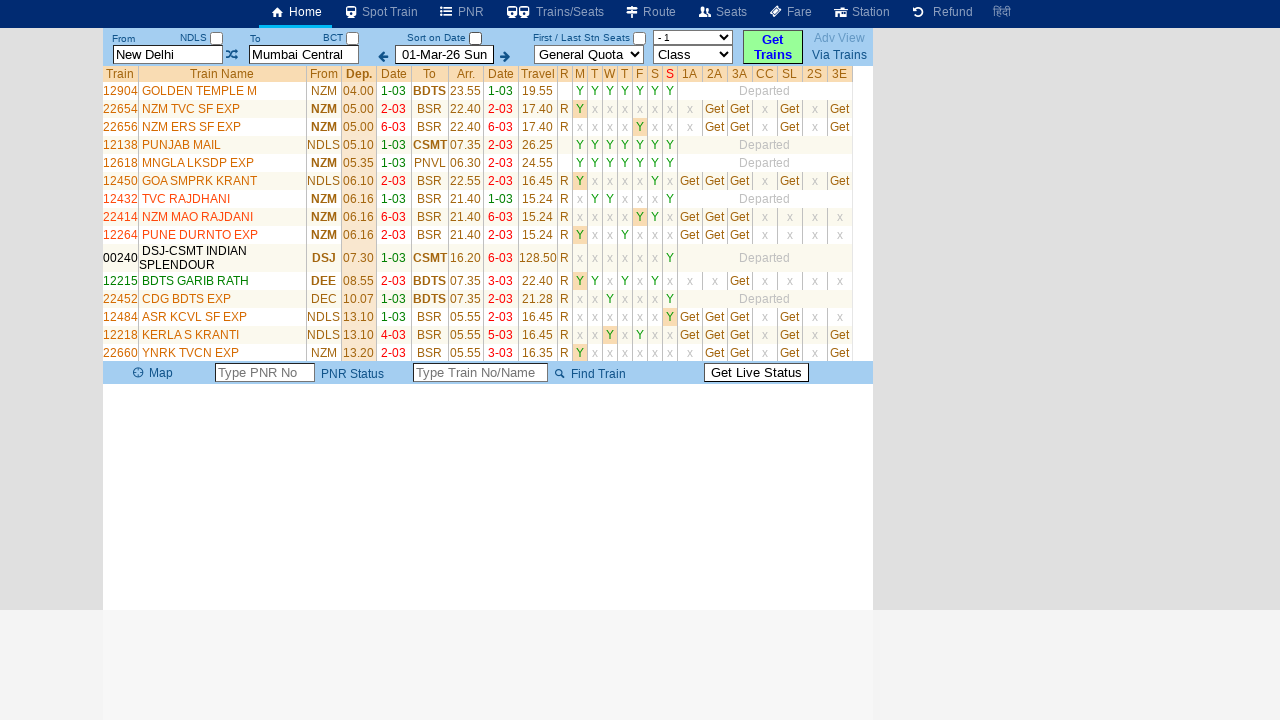

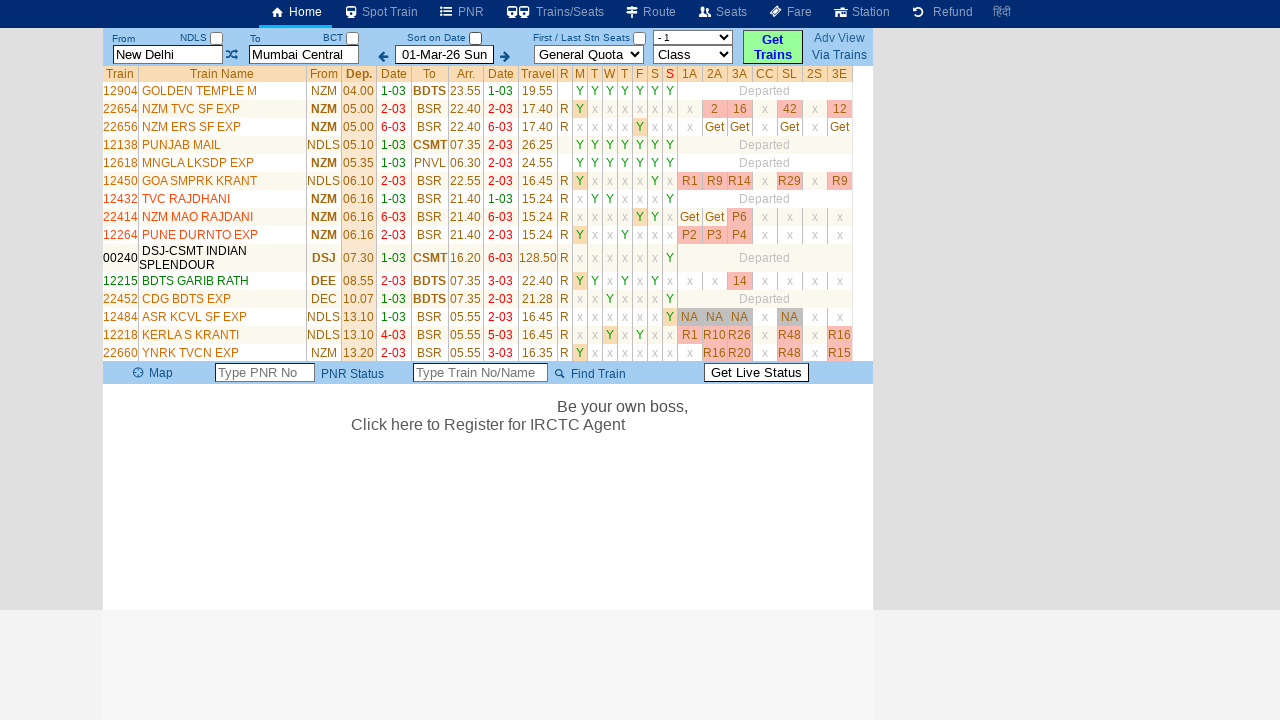